Tests that searching for a non-matching term displays "Pokemon Not Found" message.

Starting URL: https://poke-api-one-eta.vercel.app/

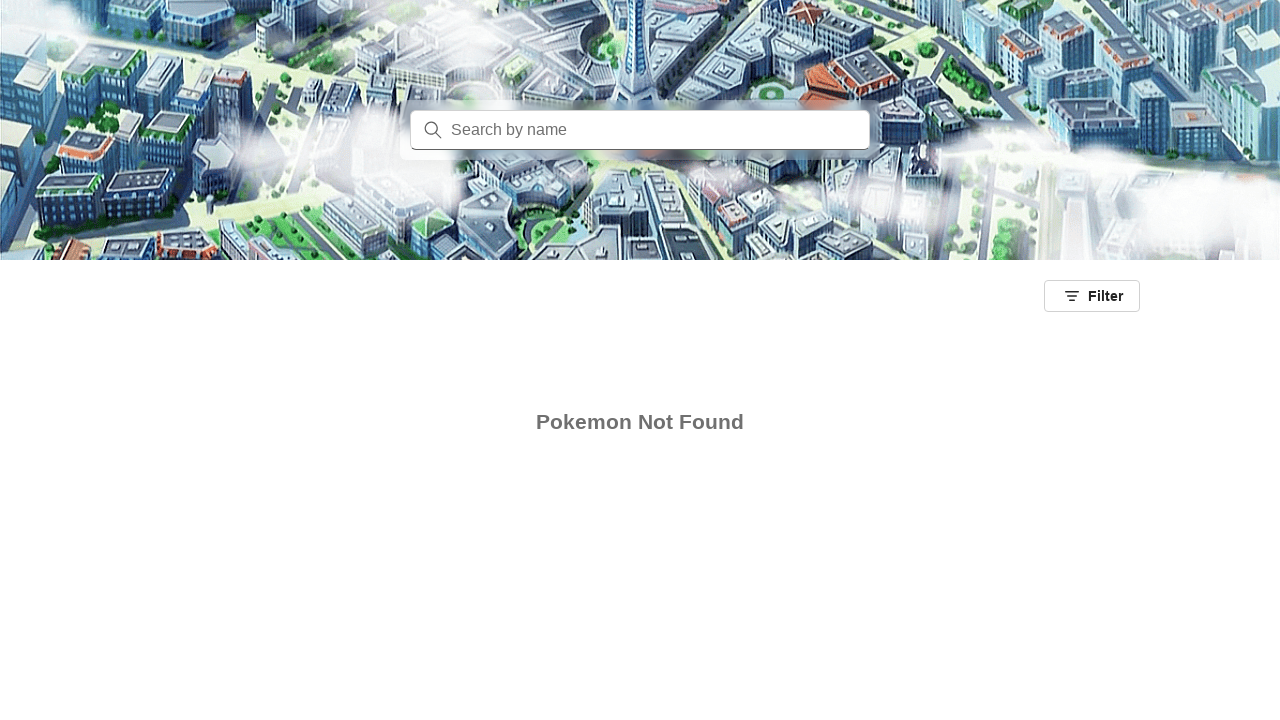

Waited for loading spinner to disappear
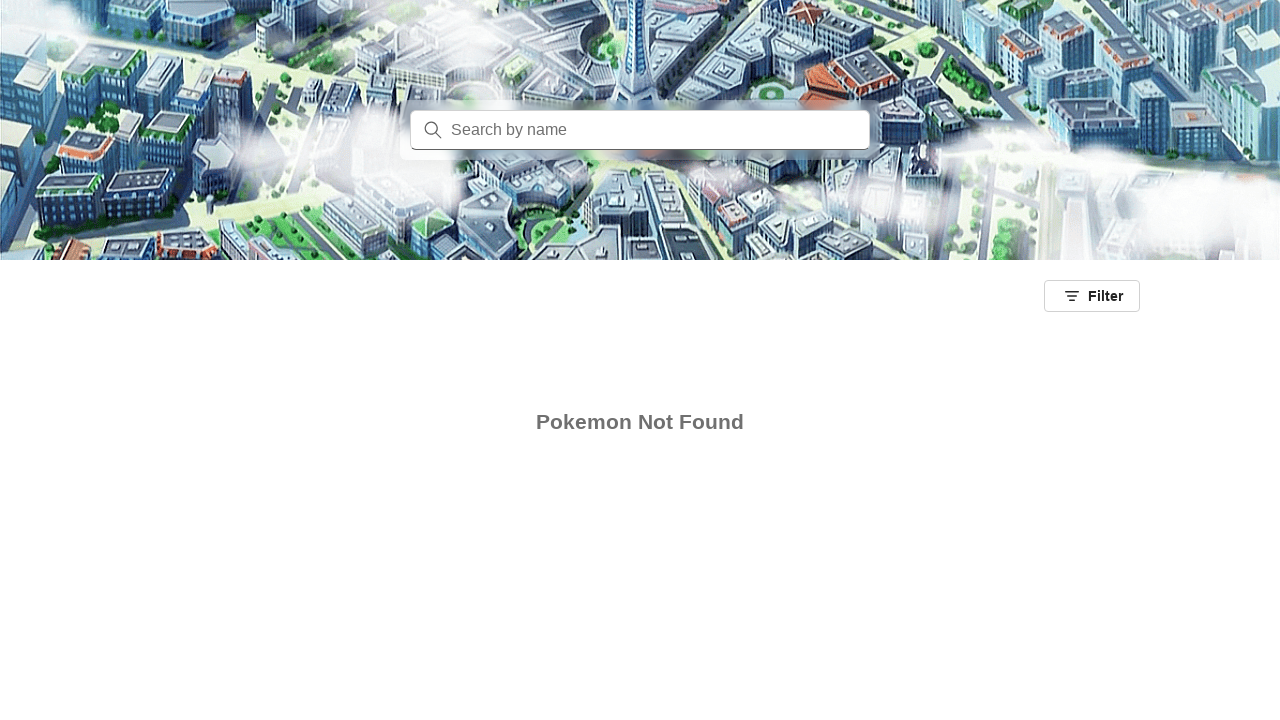

Filled search field with non-matching term 'notmatch' on [placeholder='Search by name']
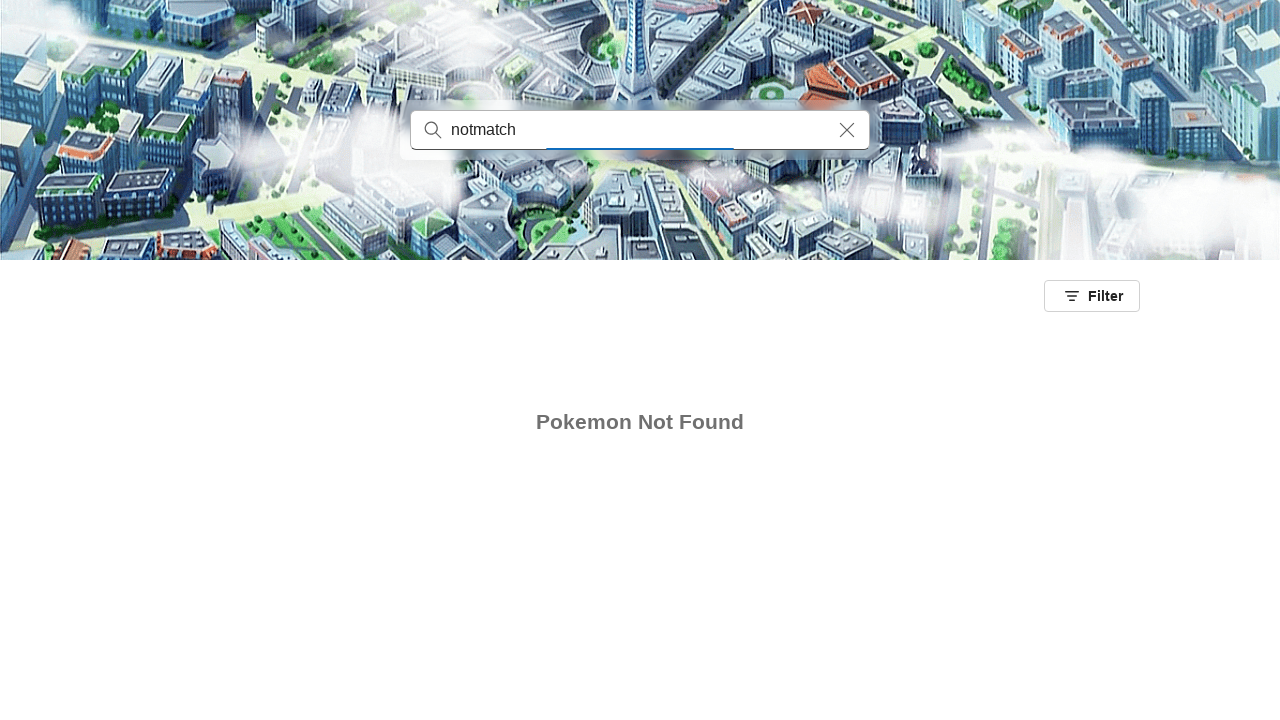

Verified 'Pokemon Not Found' message is displayed
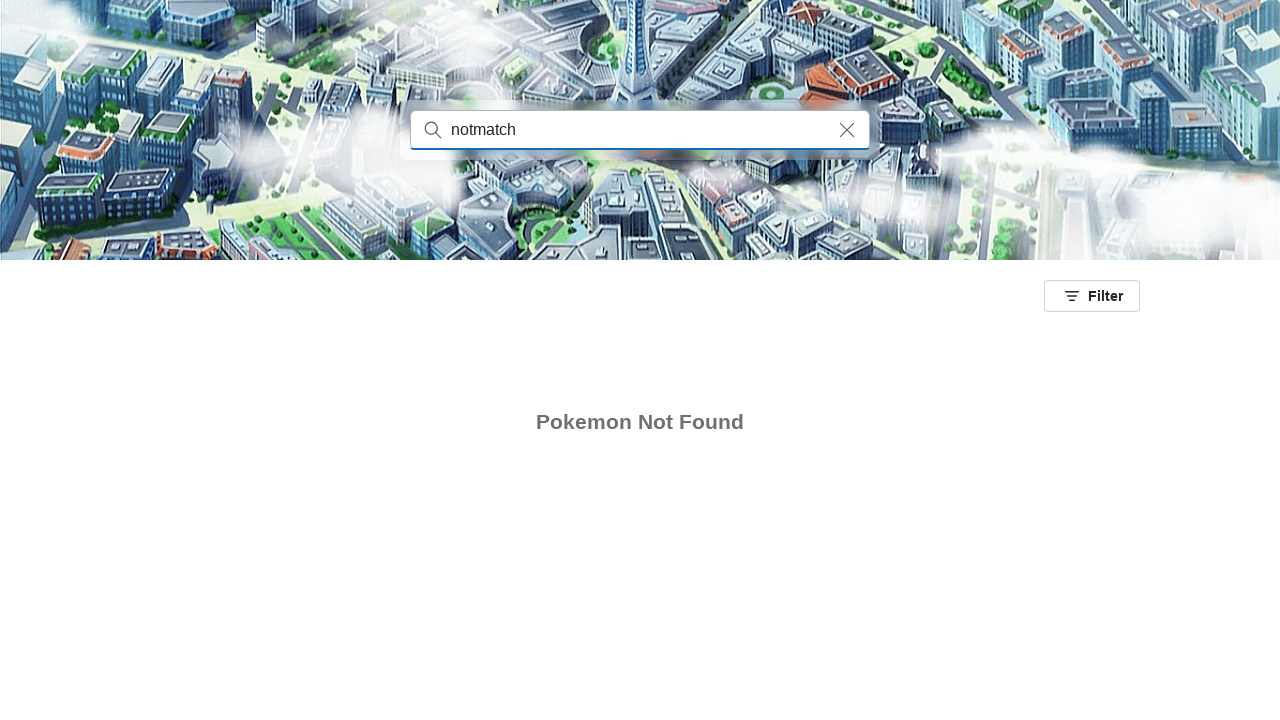

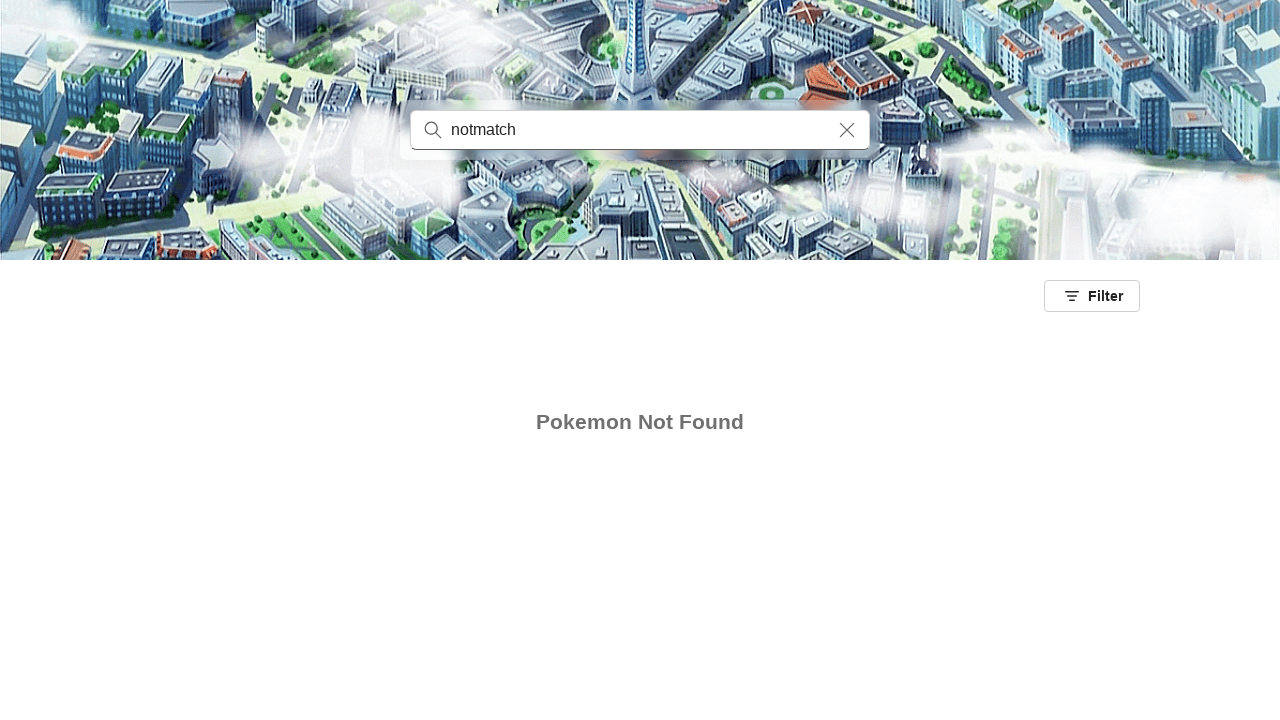